Tests the search functionality on a grocery shopping practice site by entering a search term in the search box

Starting URL: https://rahulshettyacademy.com/seleniumPractise/#/

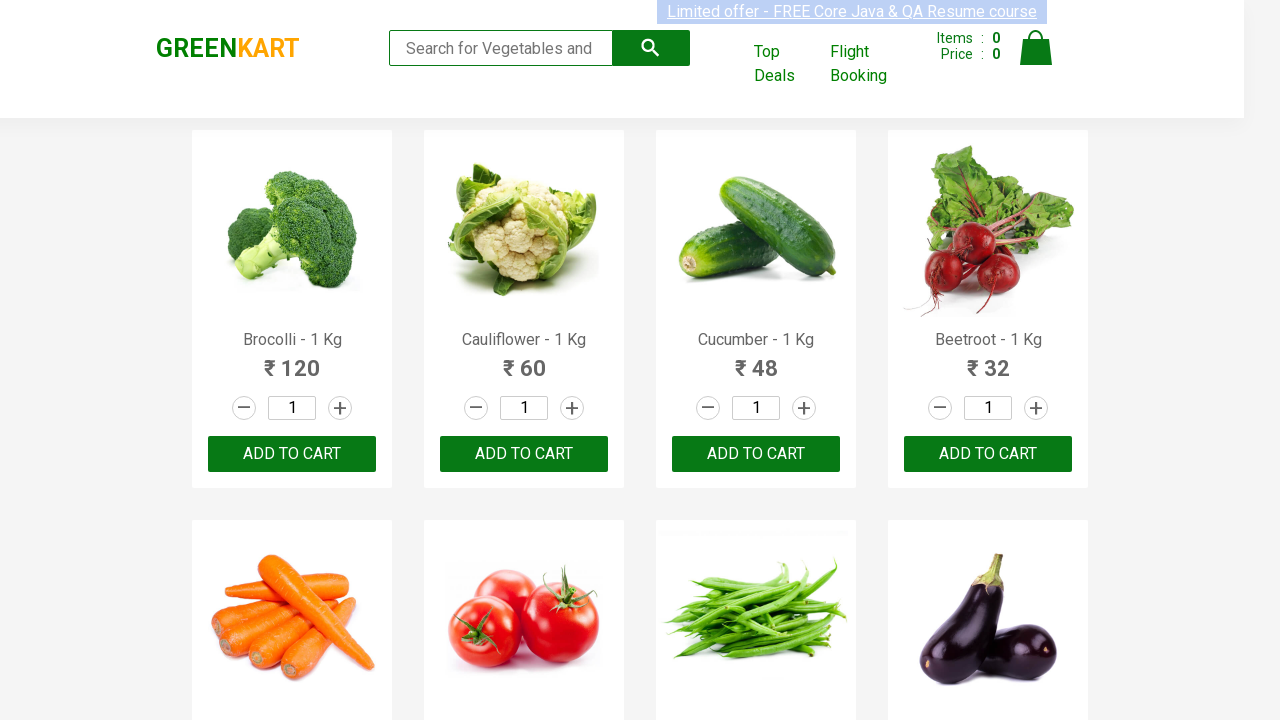

Filled search box with 'ber' on input[type='search']
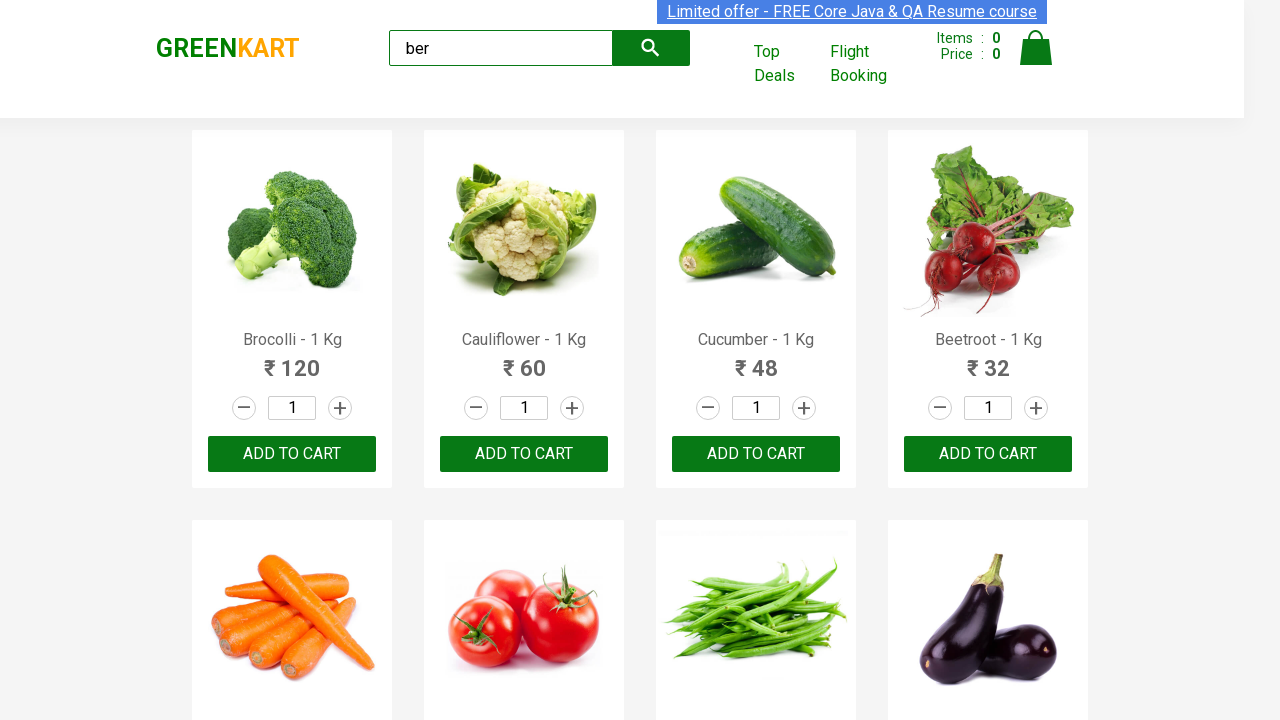

Waited 2 seconds for search results to filter
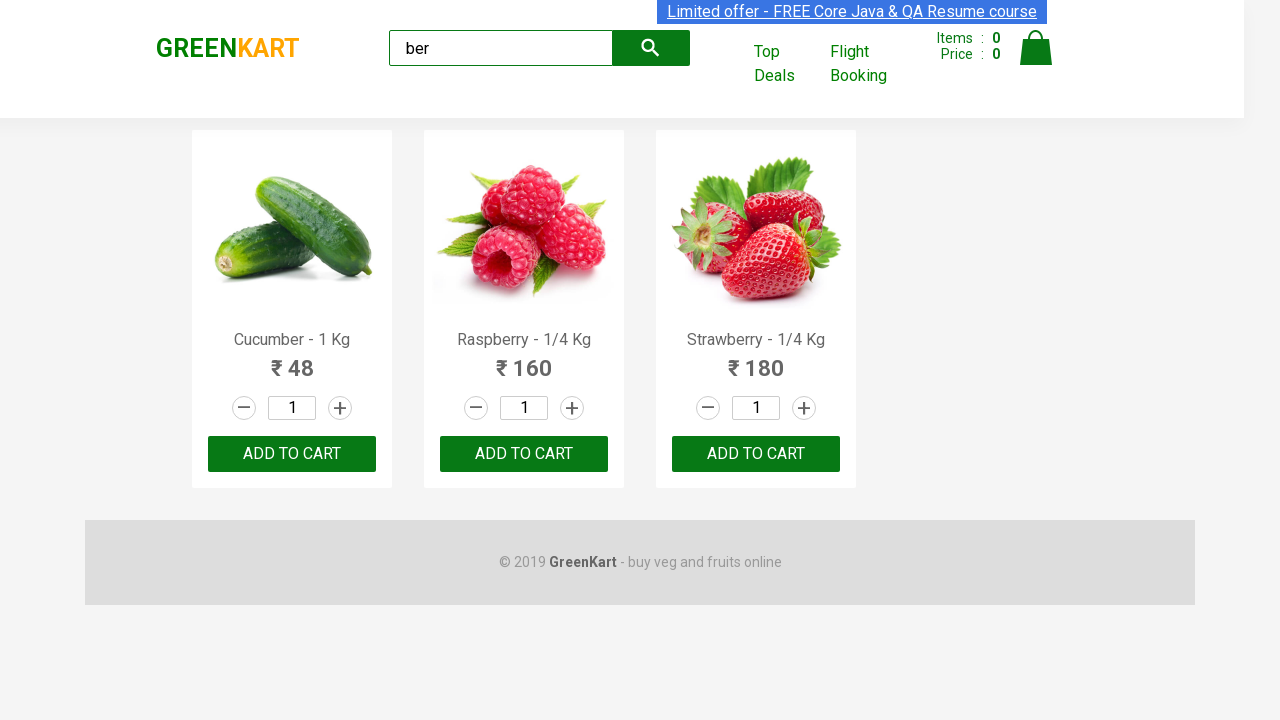

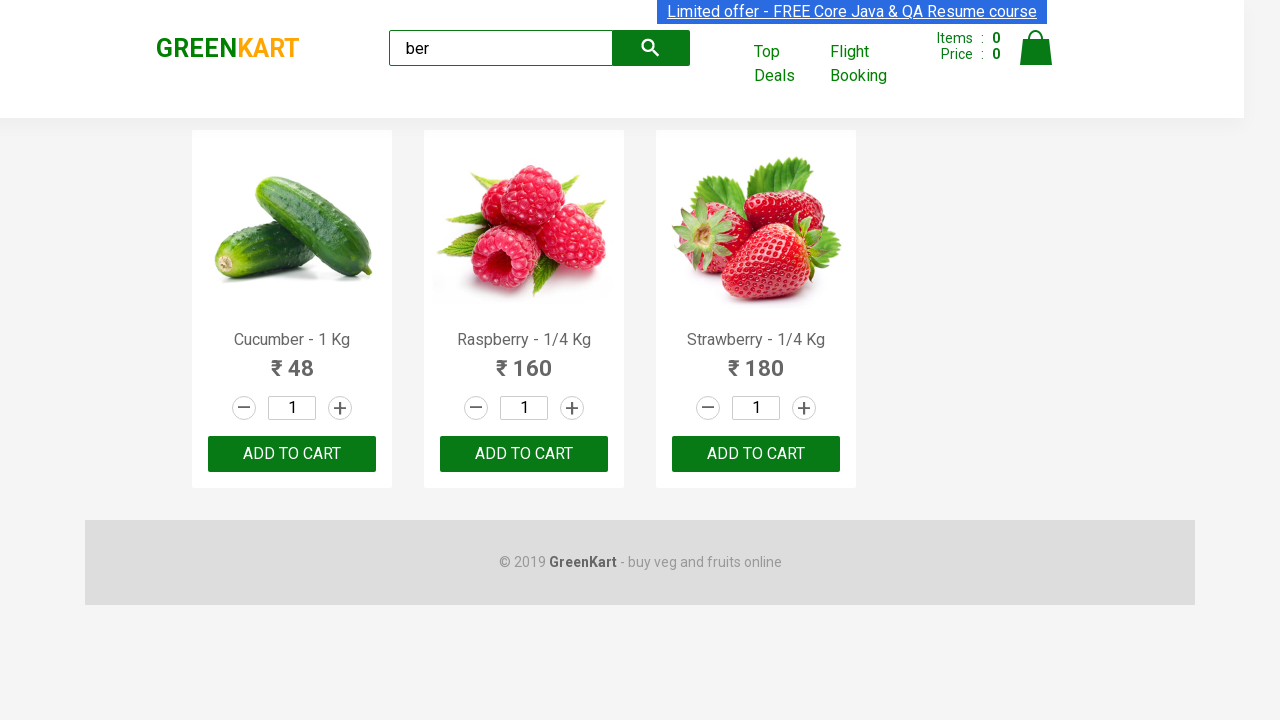